Tests the sorting functionality of a vegetable/fruit name column by clicking the column header and verifying the items are sorted alphabetically

Starting URL: https://rahulshettyacademy.com/seleniumPractise/#/offers

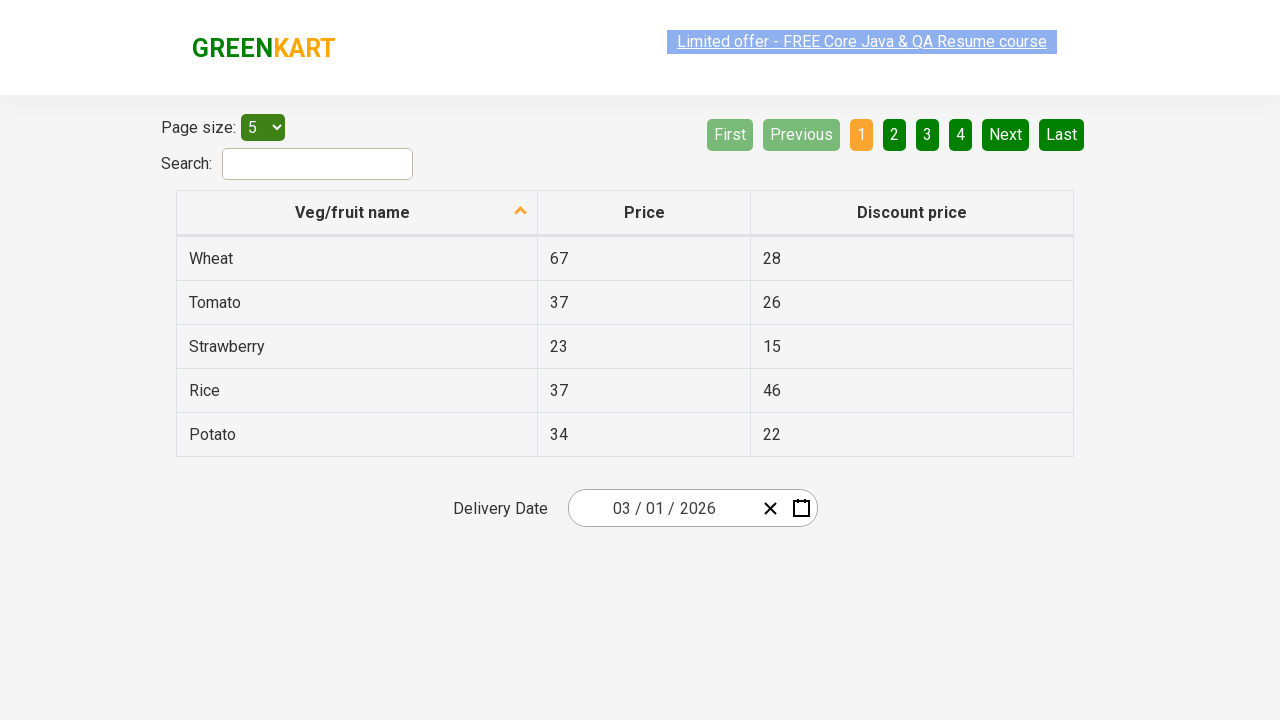

Clicked on 'Veg/fruit name' column header to sort at (353, 212) on xpath=//span[text()='Veg/fruit name']
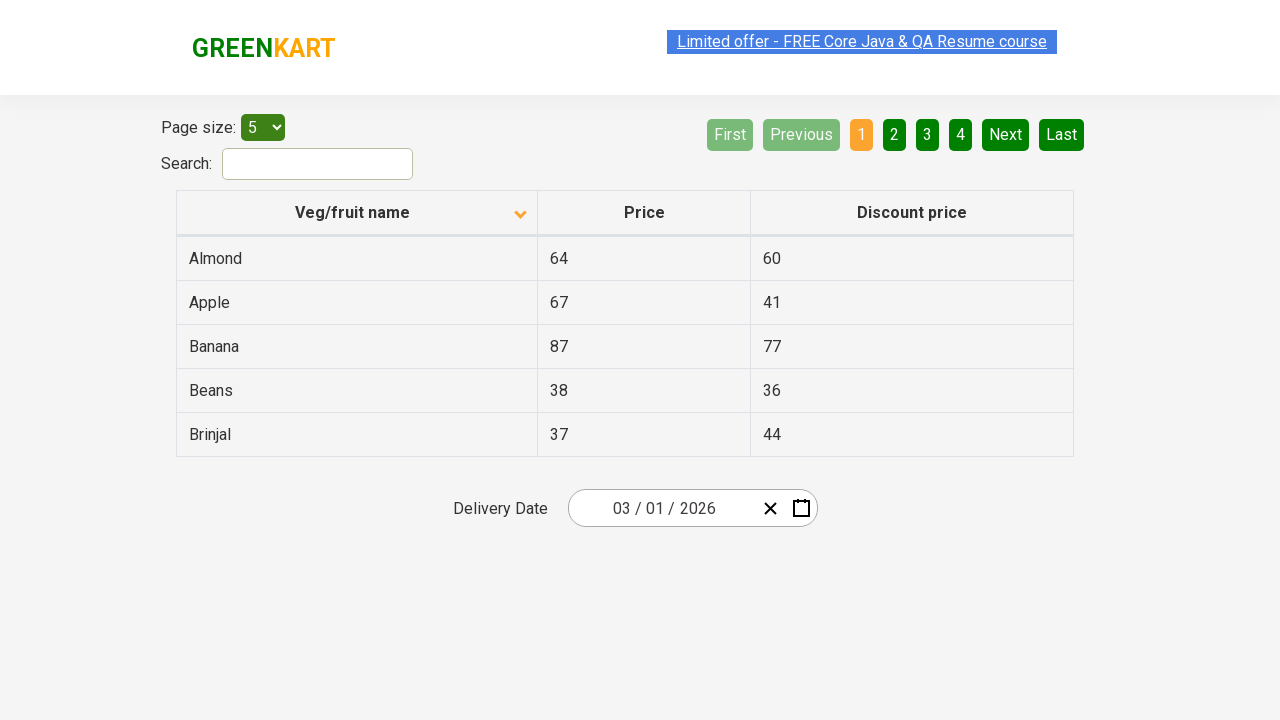

Table rows loaded and became visible
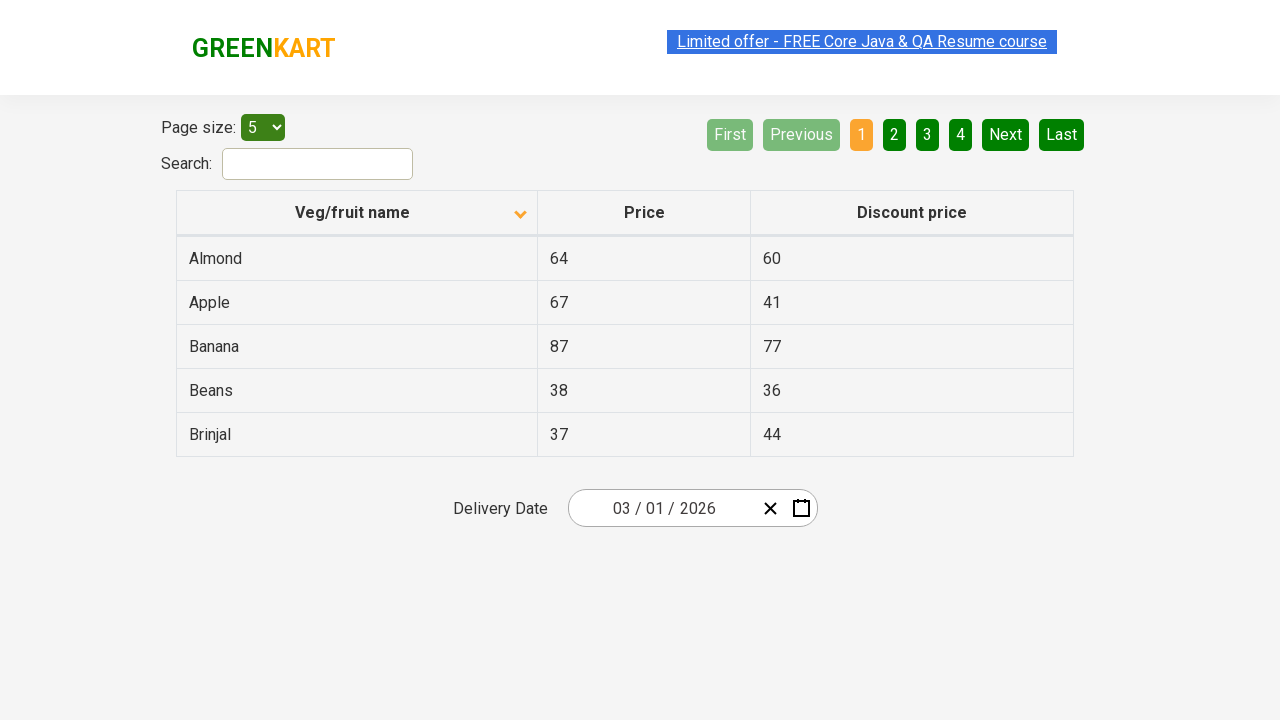

Retrieved all veggie name elements from the table
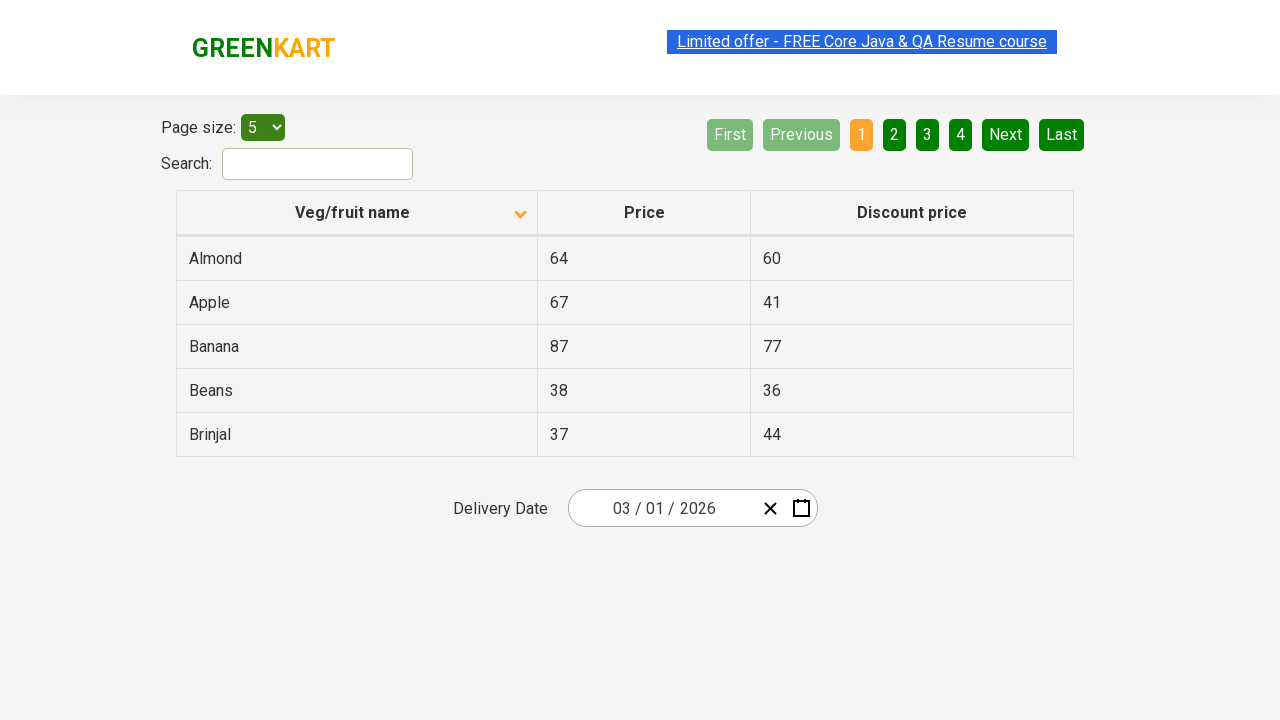

Extracted veggie names from elements into a list
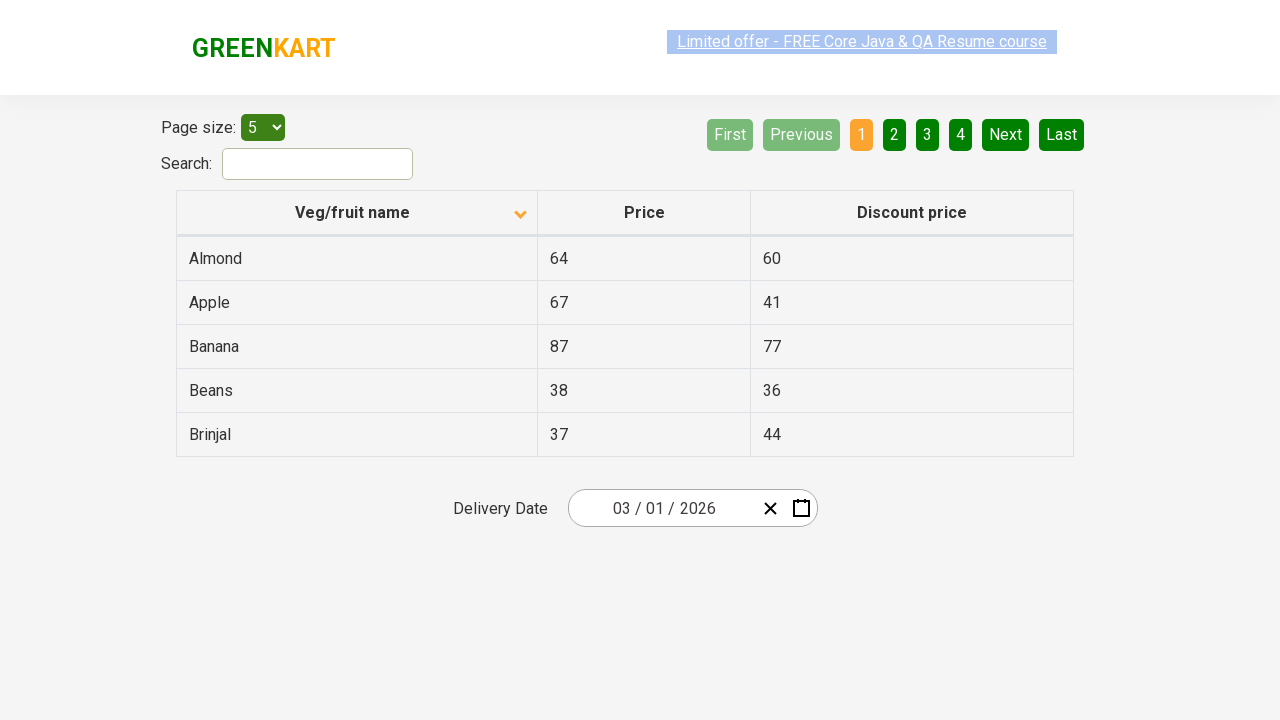

Created a copy of the browser-sorted veggie list
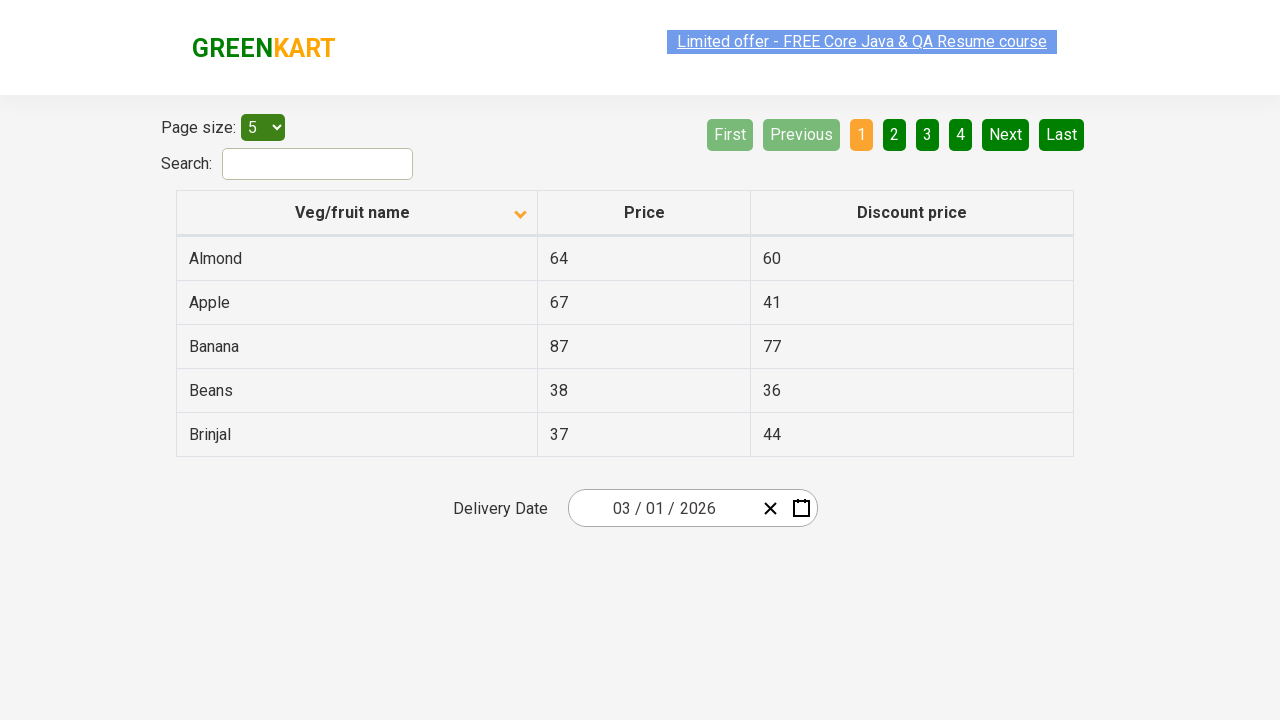

Sorted the veggie list alphabetically programmatically
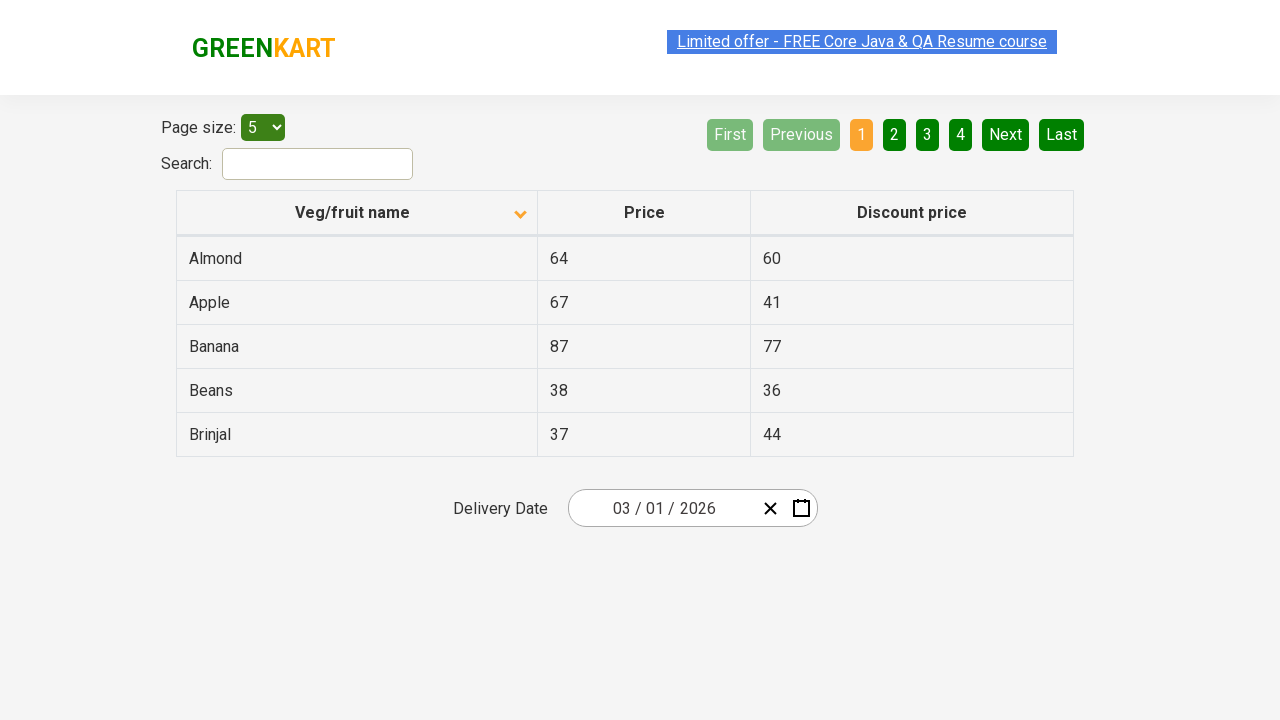

Verified that the table sorting matches alphabetical order
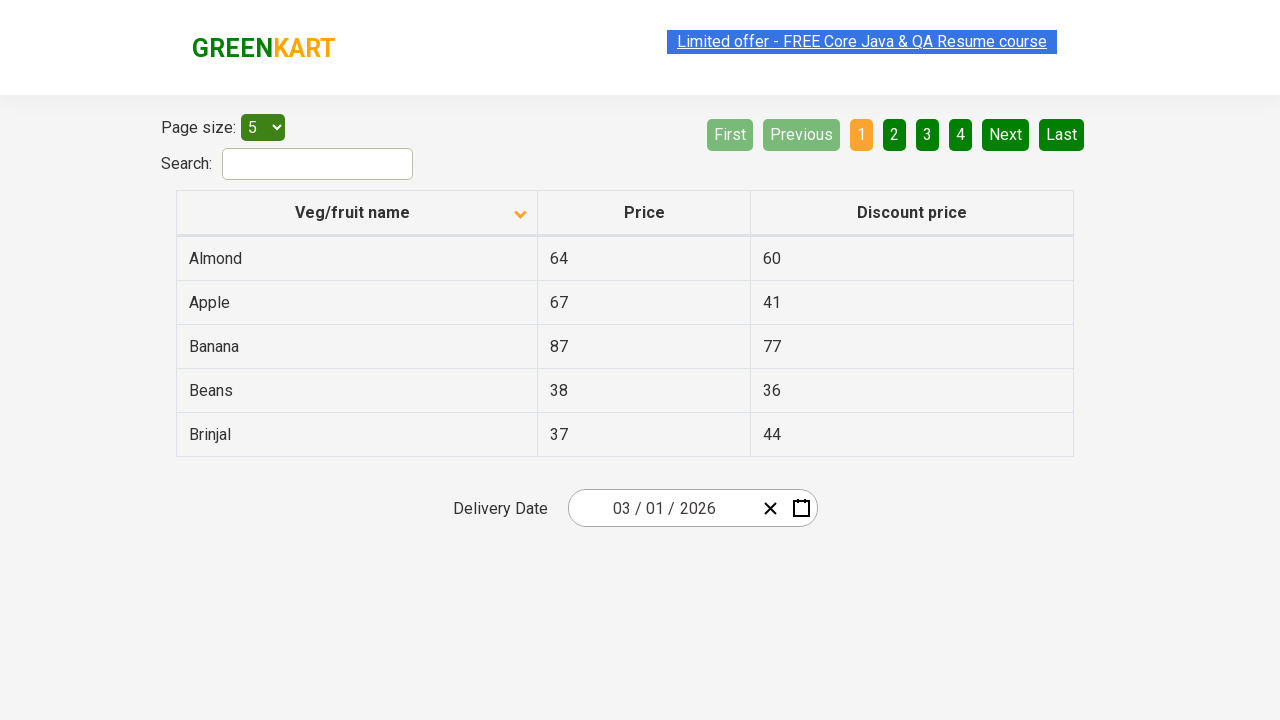

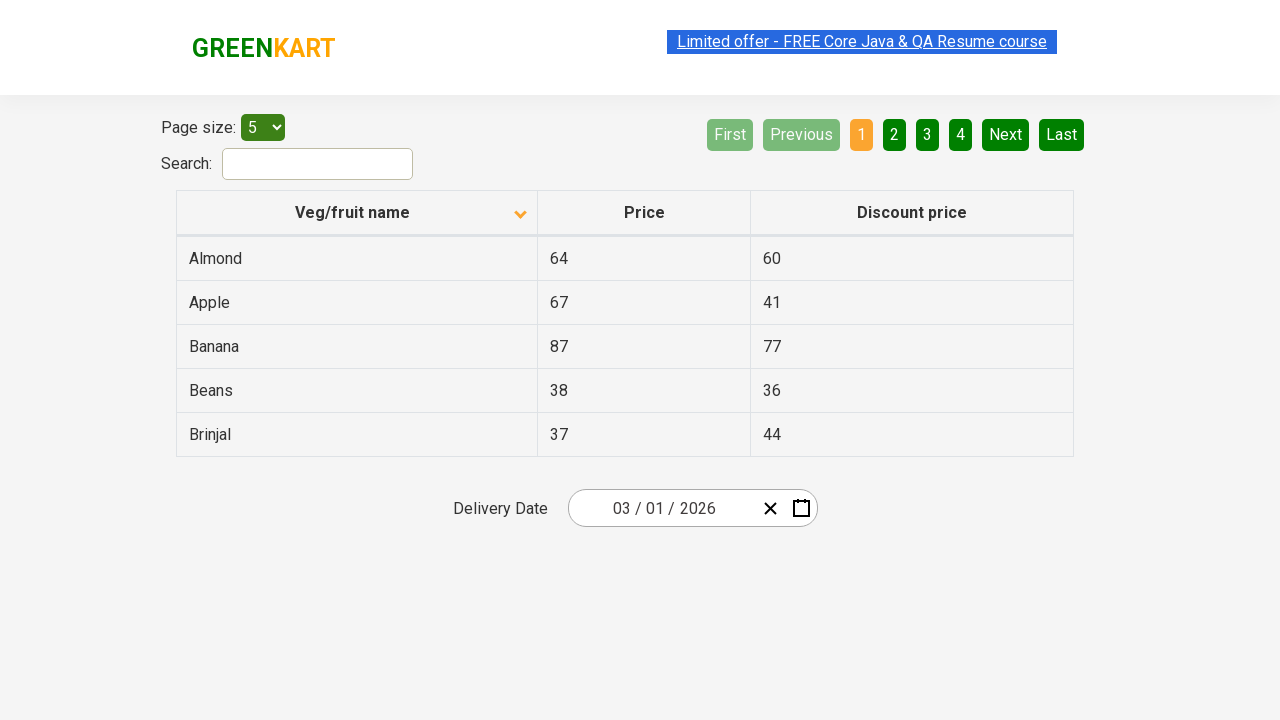